Navigates to an automation practice page and interacts with checkbox elements by clicking them

Starting URL: https://rahulshettyacademy.com/AutomationPractice/

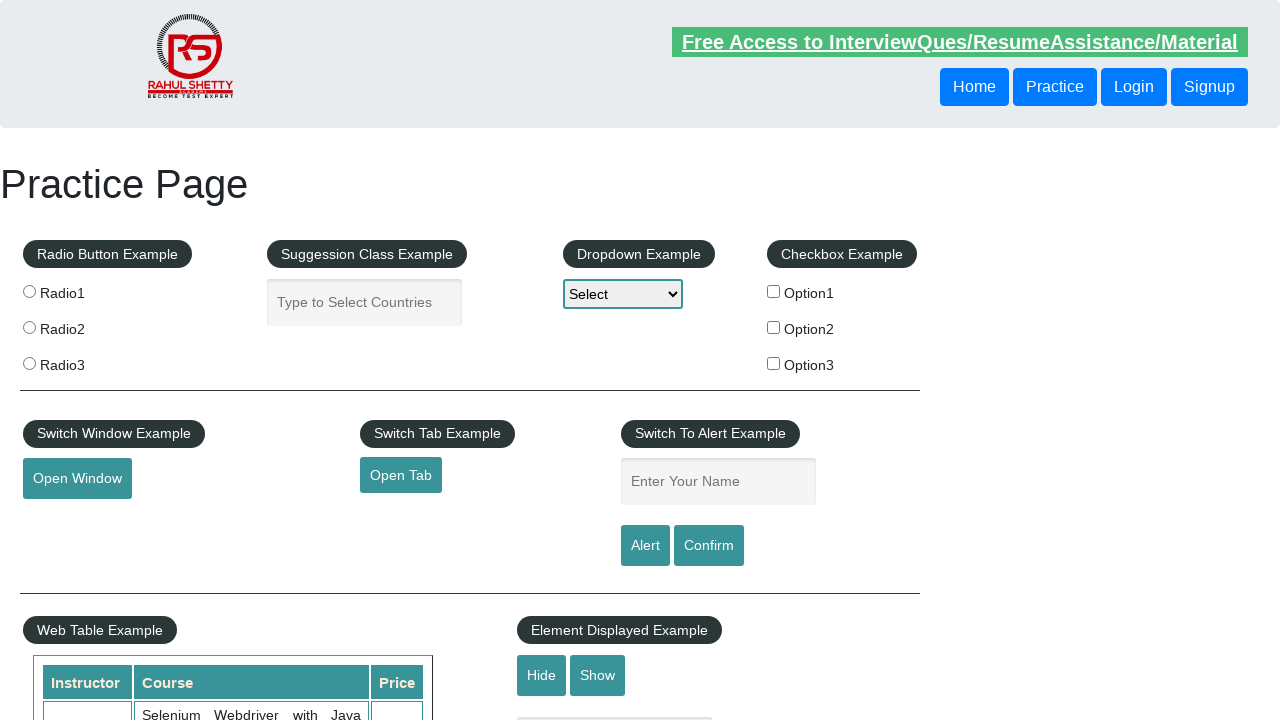

Navigated to automation practice page
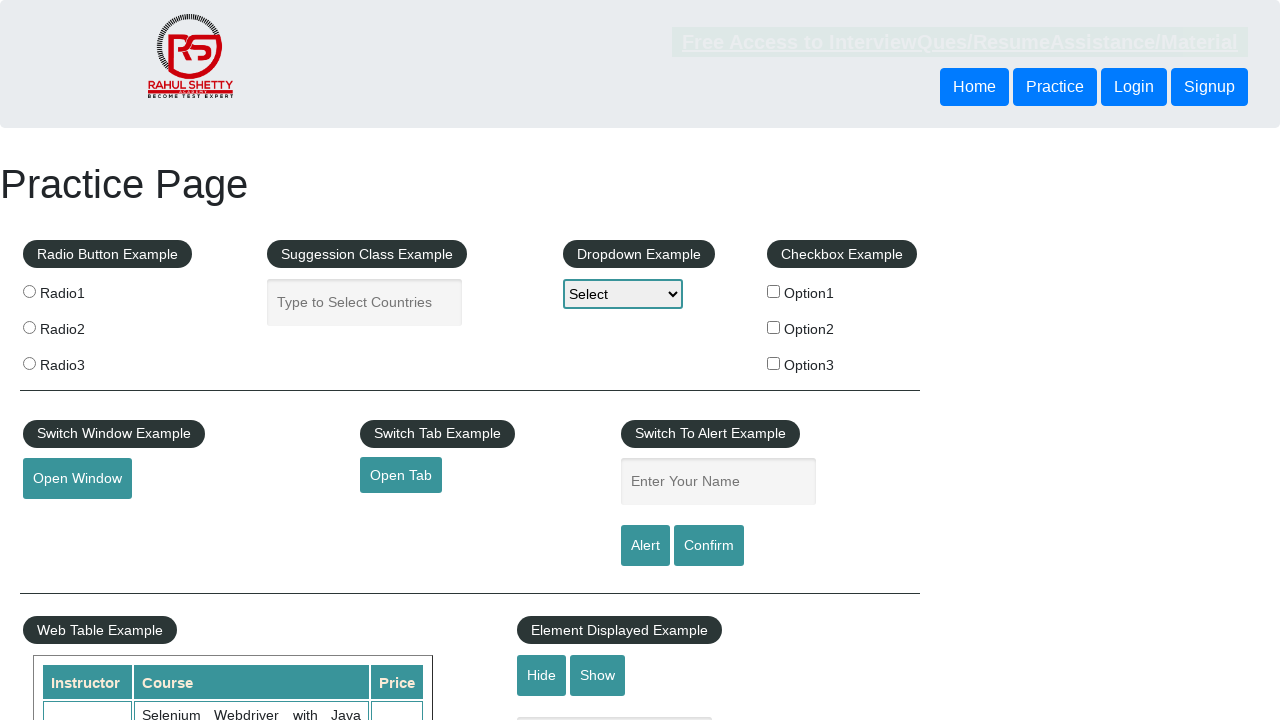

Located all checkbox elements on the page
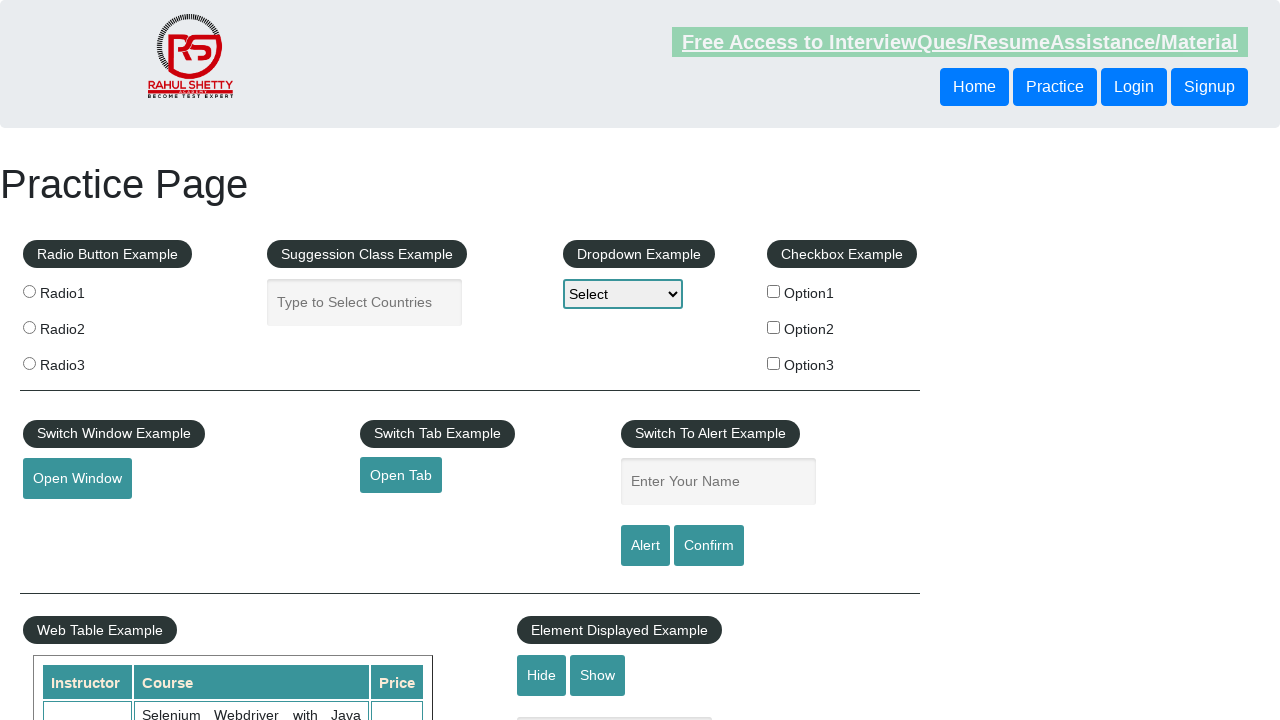

Found 3 checkboxes on the page
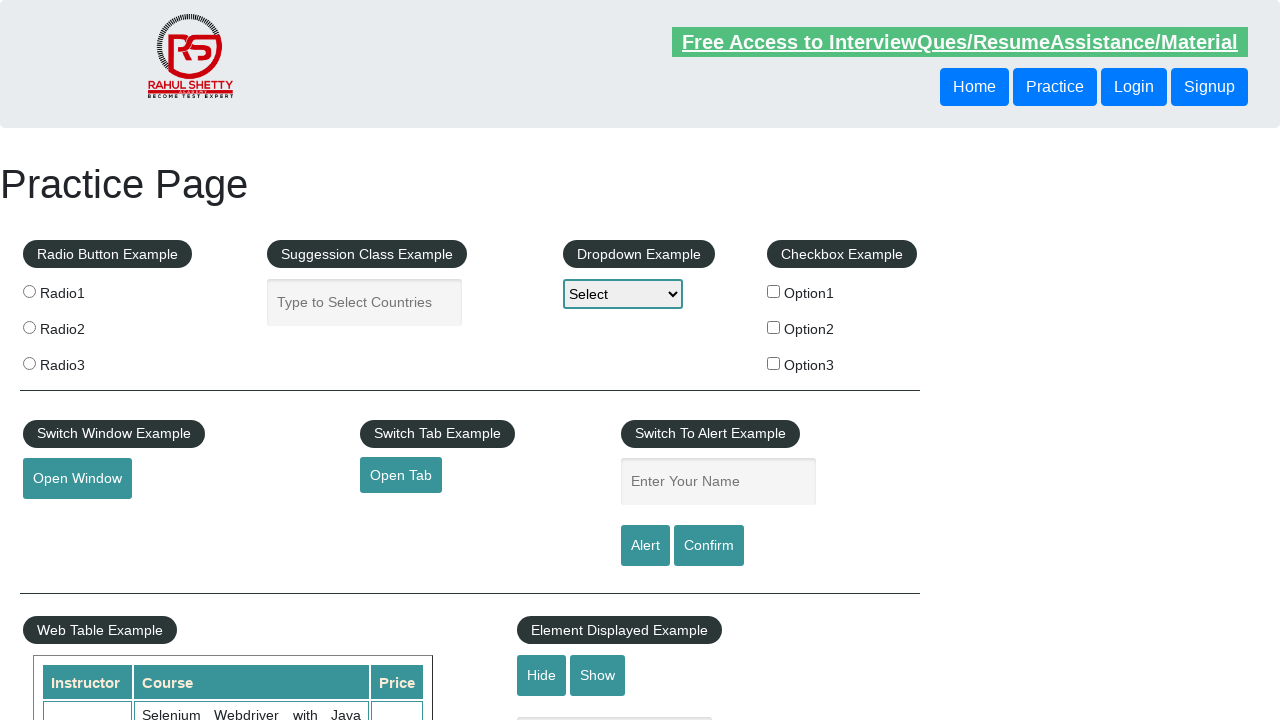

Clicked checkbox 1 of 3 at (774, 291) on input[type='checkbox'] >> nth=0
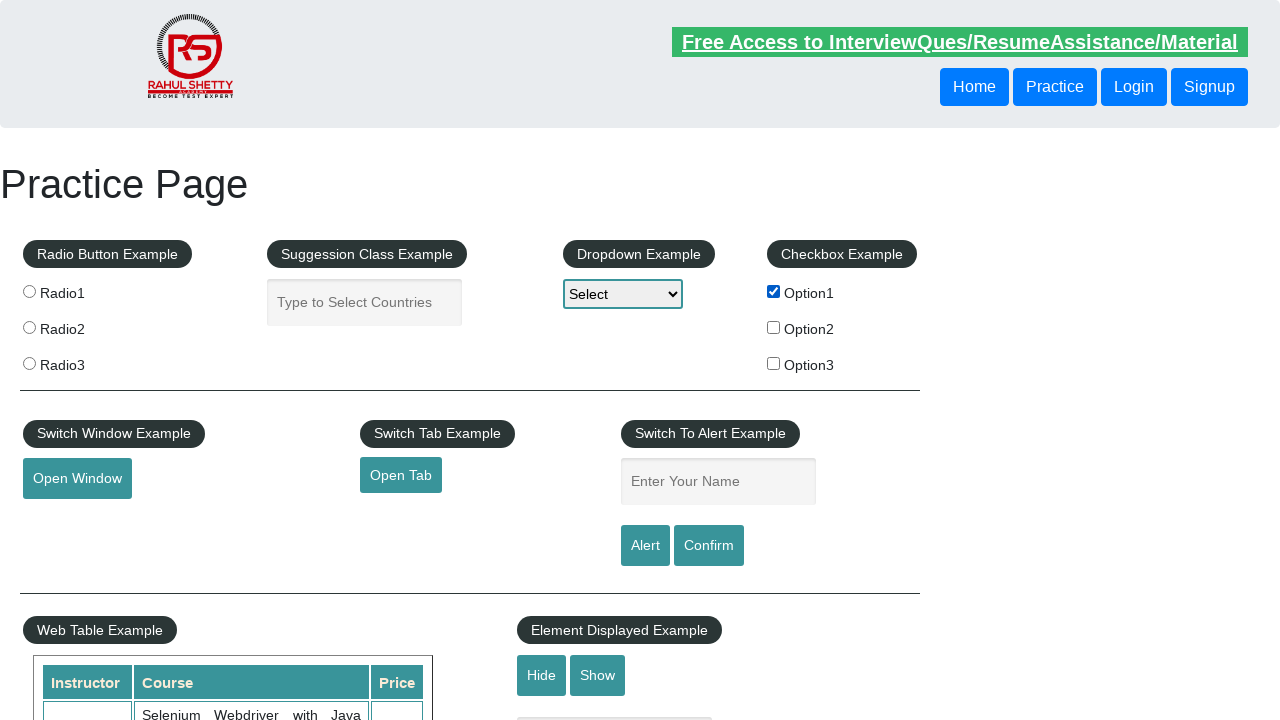

Clicked checkbox 2 of 3 at (774, 327) on input[type='checkbox'] >> nth=1
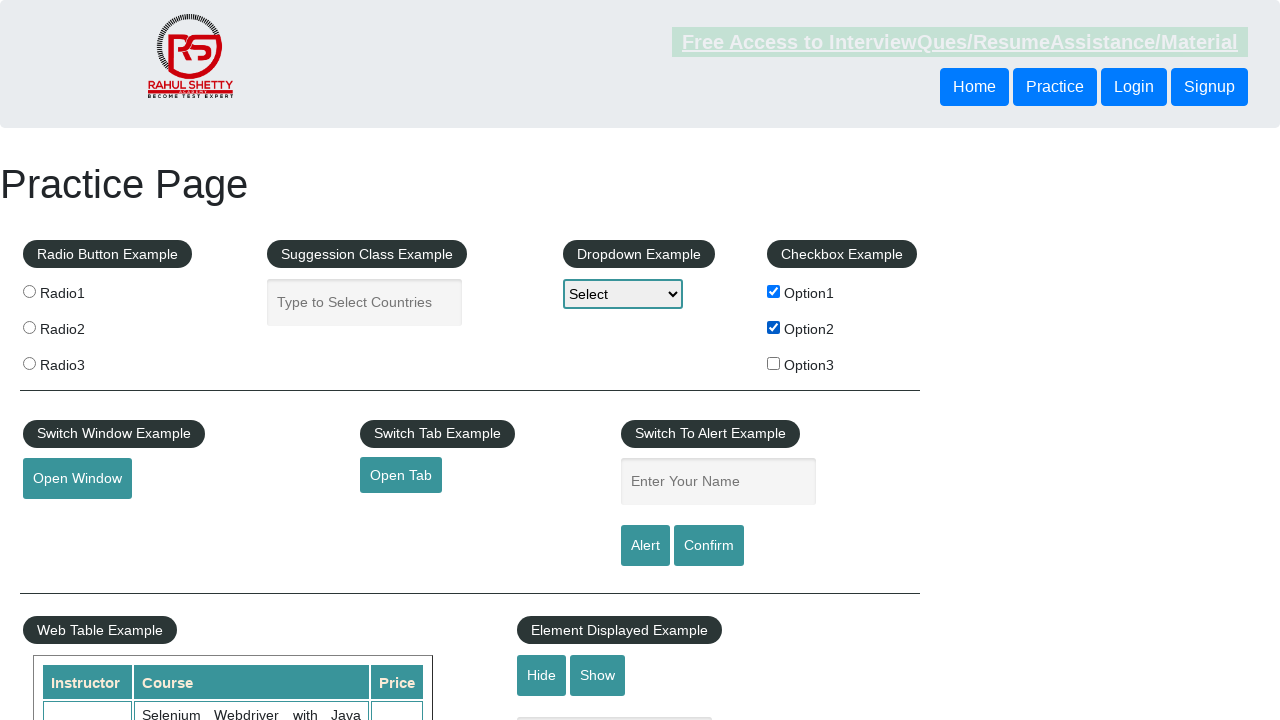

Clicked checkbox 3 of 3 at (774, 363) on input[type='checkbox'] >> nth=2
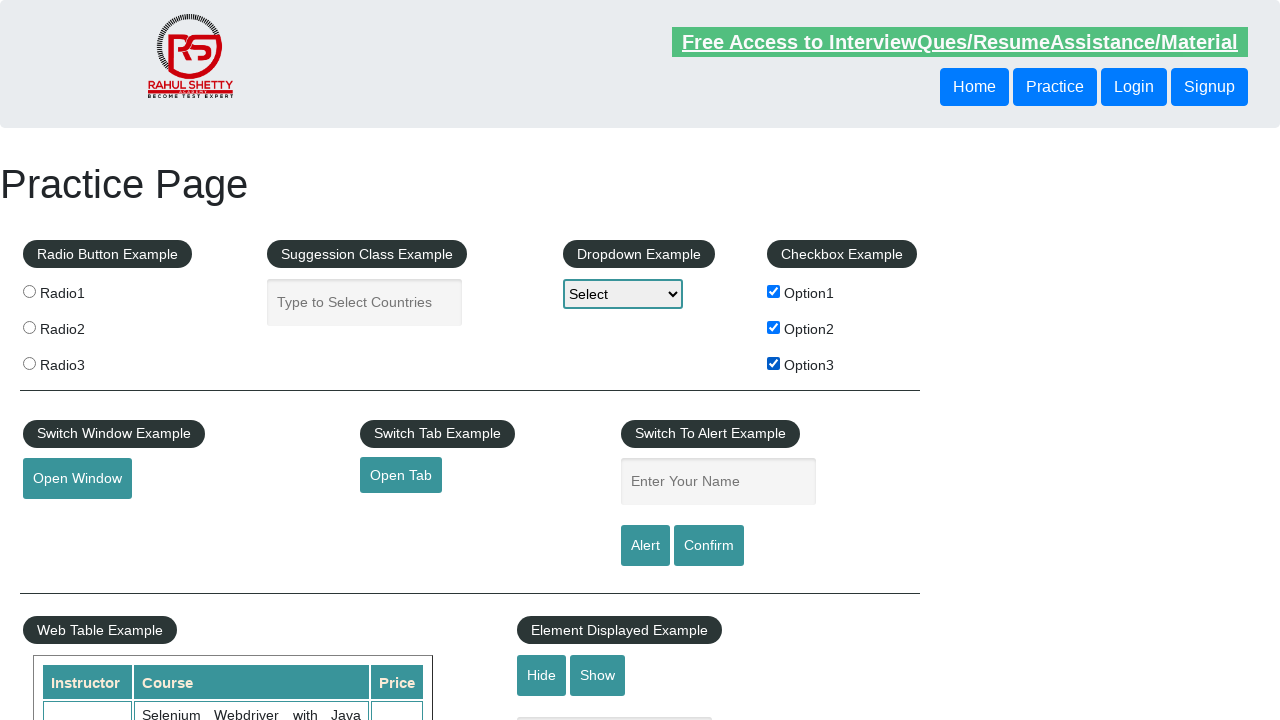

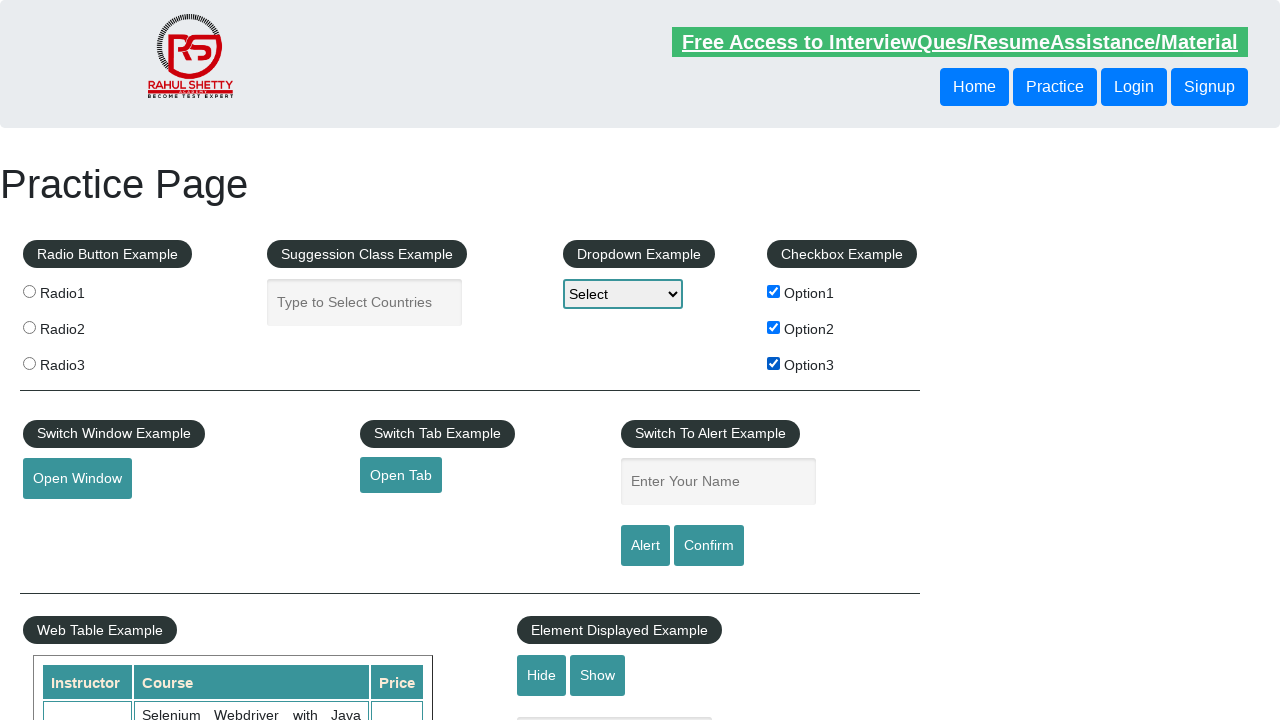